Tests the search input element on TechPro Education website by verifying its tag name and class attribute

Starting URL: https://www.techproeducation.com

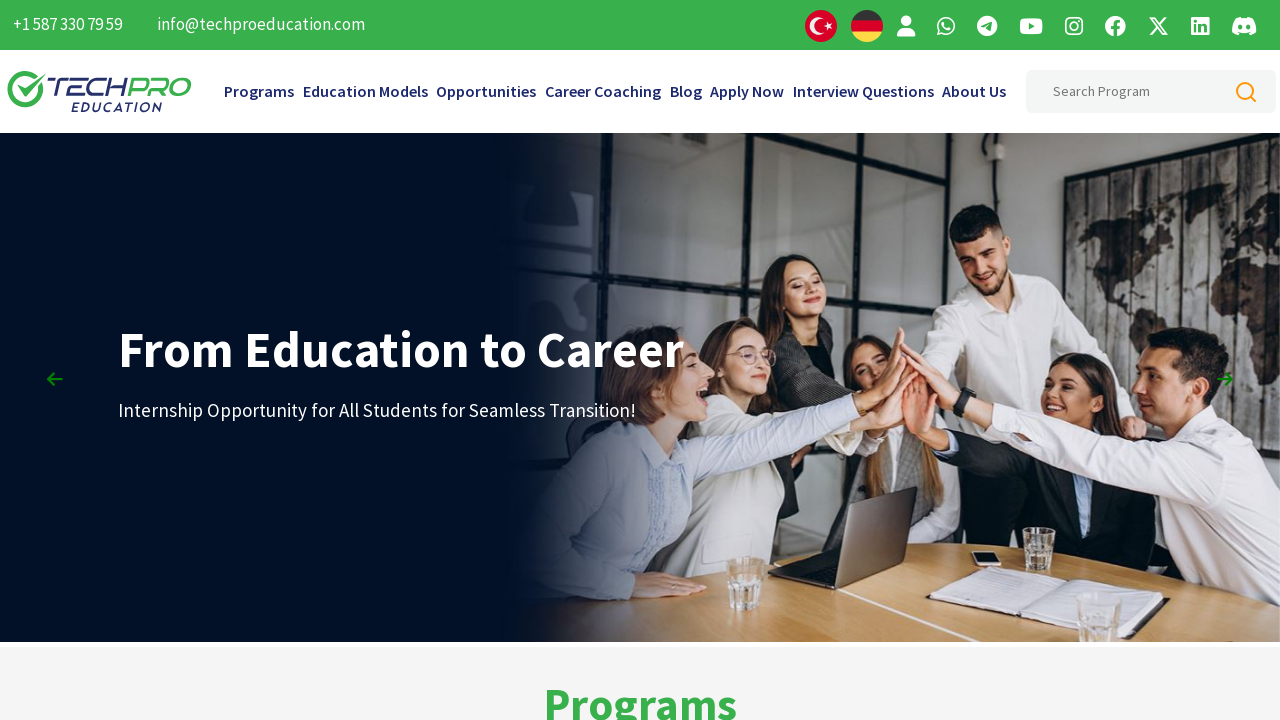

Located search input element with ID 'searchHeaderInput'
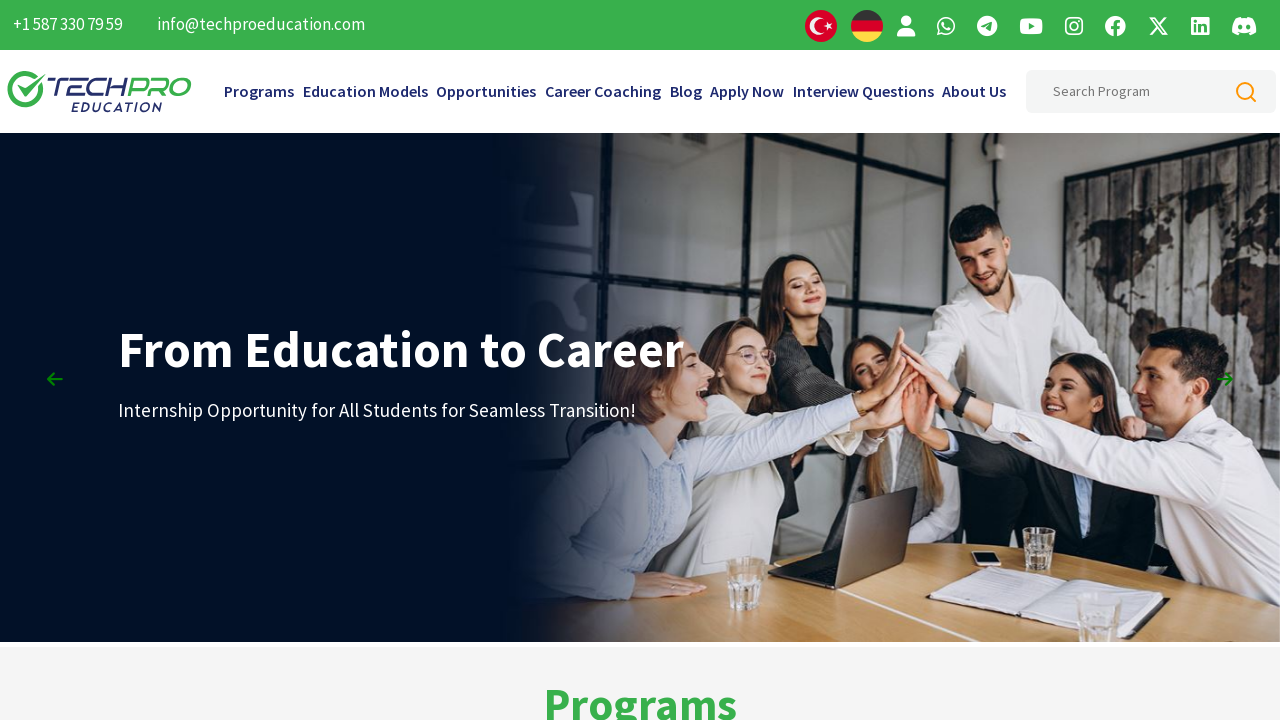

Retrieved tag name from search input element
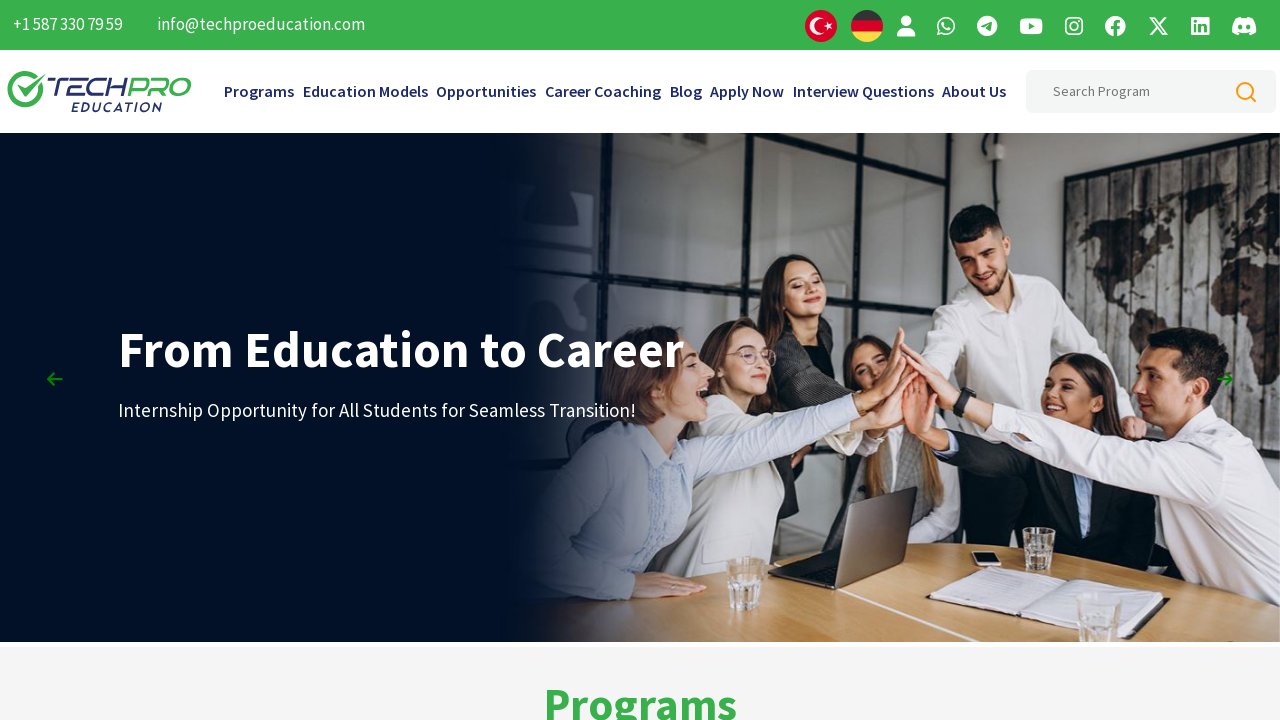

Verified tag name is 'input' (assertion passed)
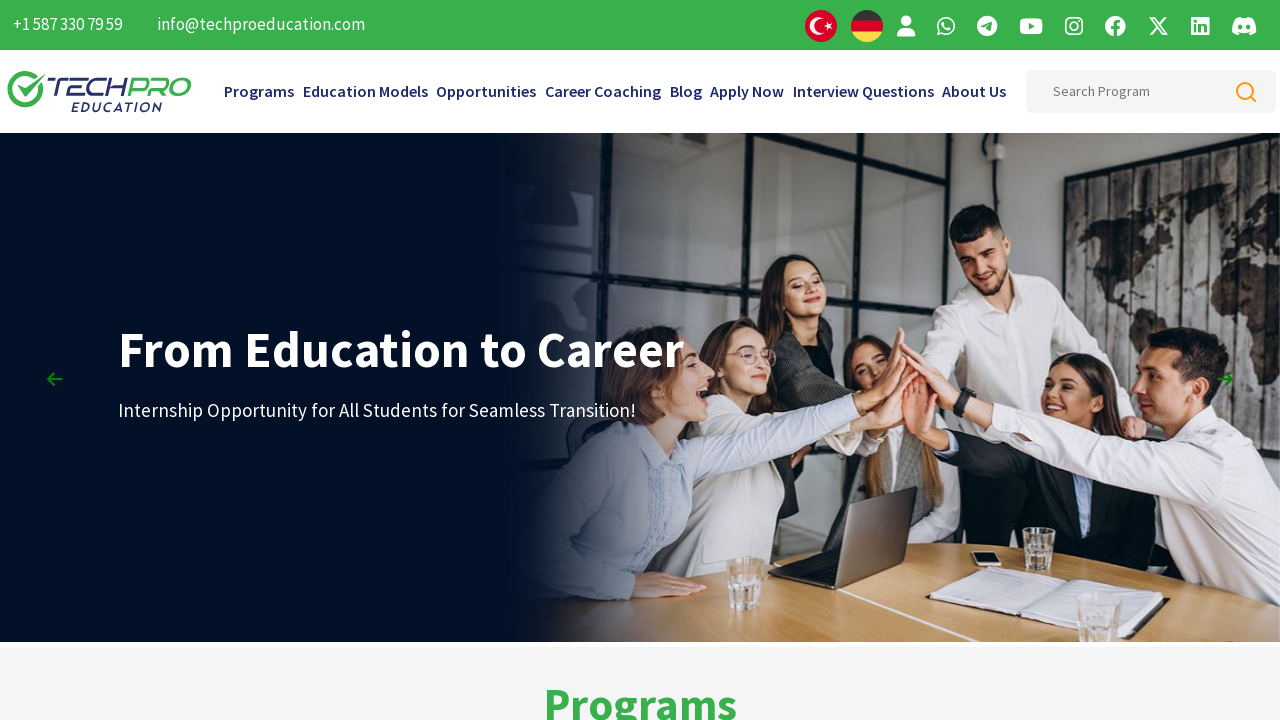

Retrieved class attribute from search input element
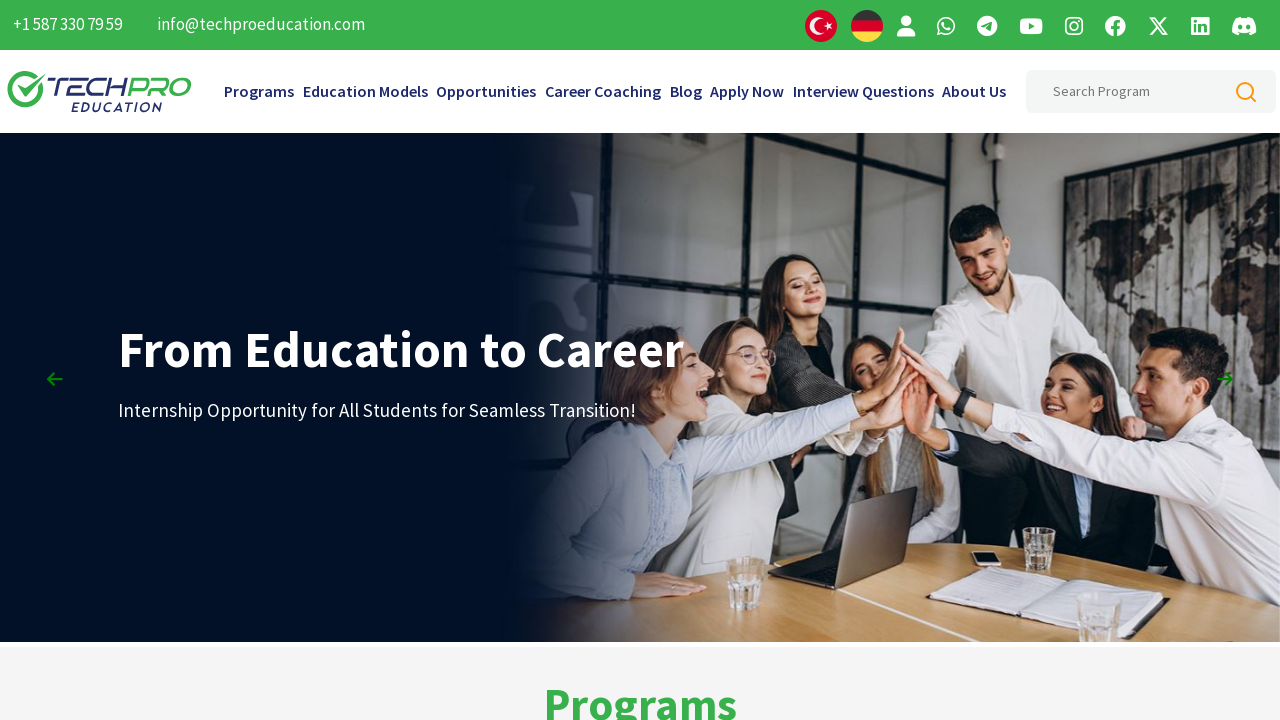

Verified class attribute is 'form-input' (assertion passed)
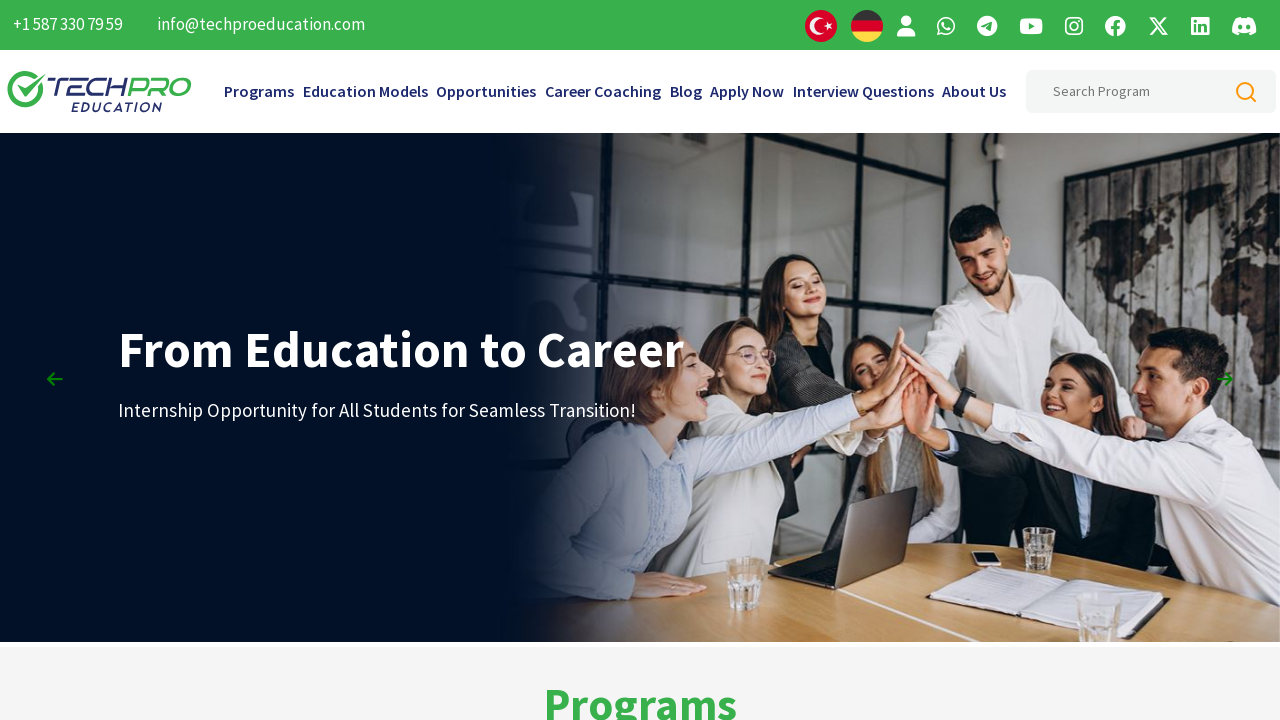

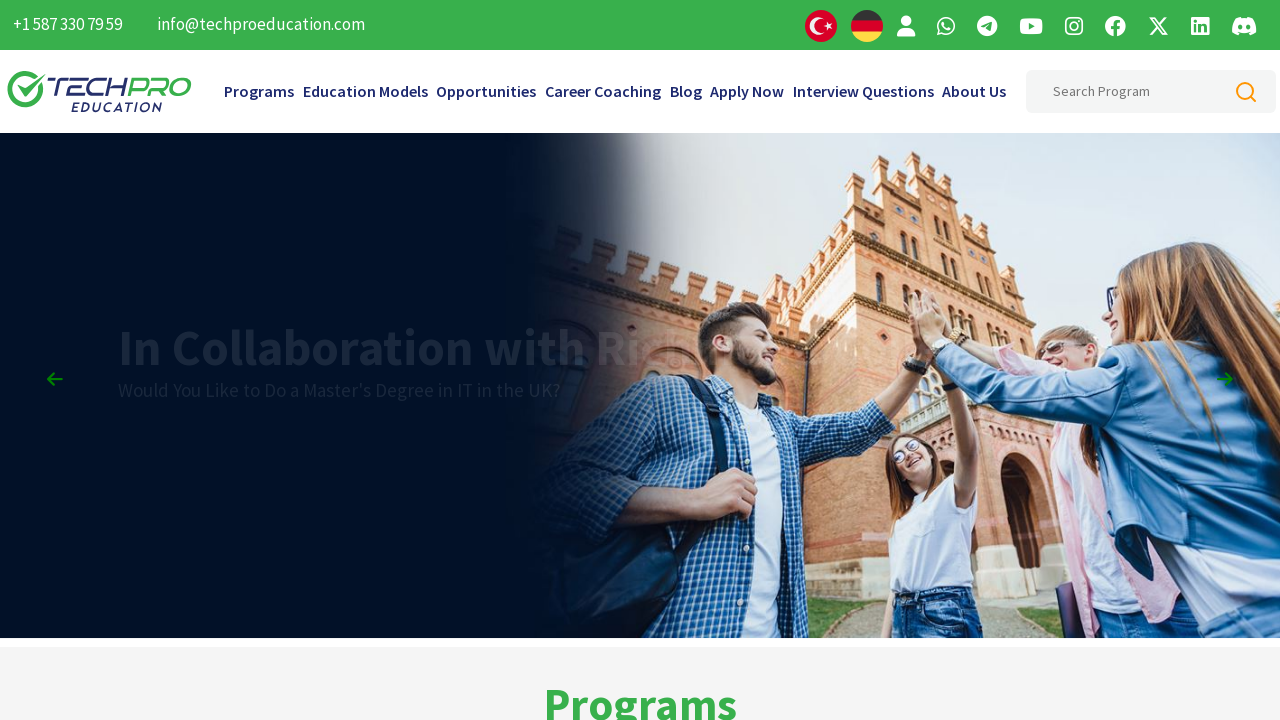